Tests static dropdown functionality by selecting currency options using different selection methods (by index, by visible text, and by value)

Starting URL: https://rahulshettyacademy.com/dropdownsPractise/

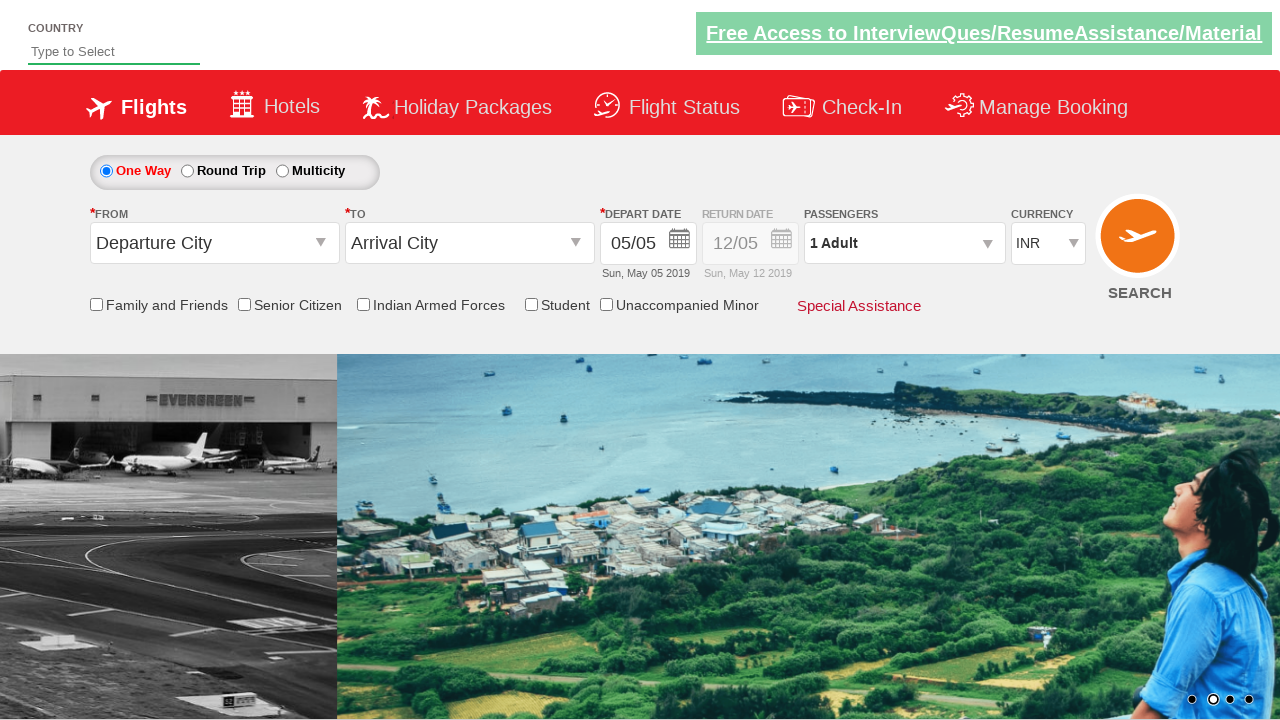

Selected currency dropdown option at index 3 on #ctl00_mainContent_DropDownListCurrency
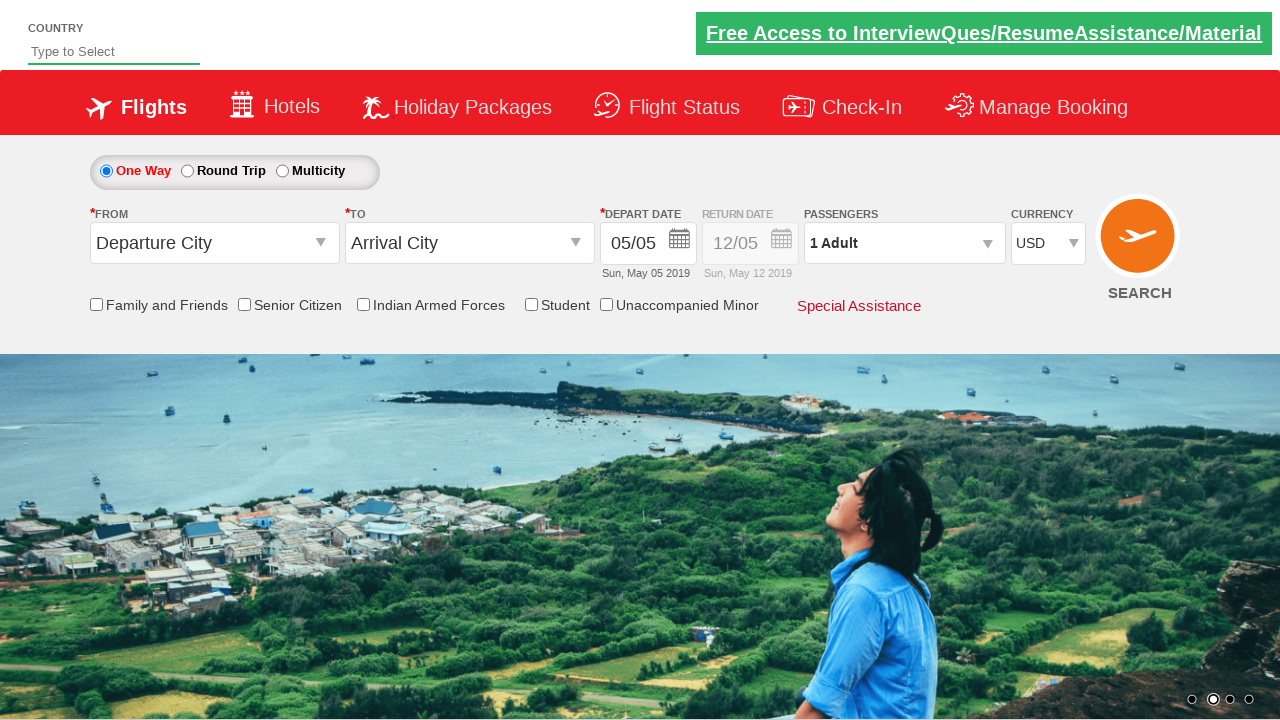

Selected currency 'AED' by visible text on #ctl00_mainContent_DropDownListCurrency
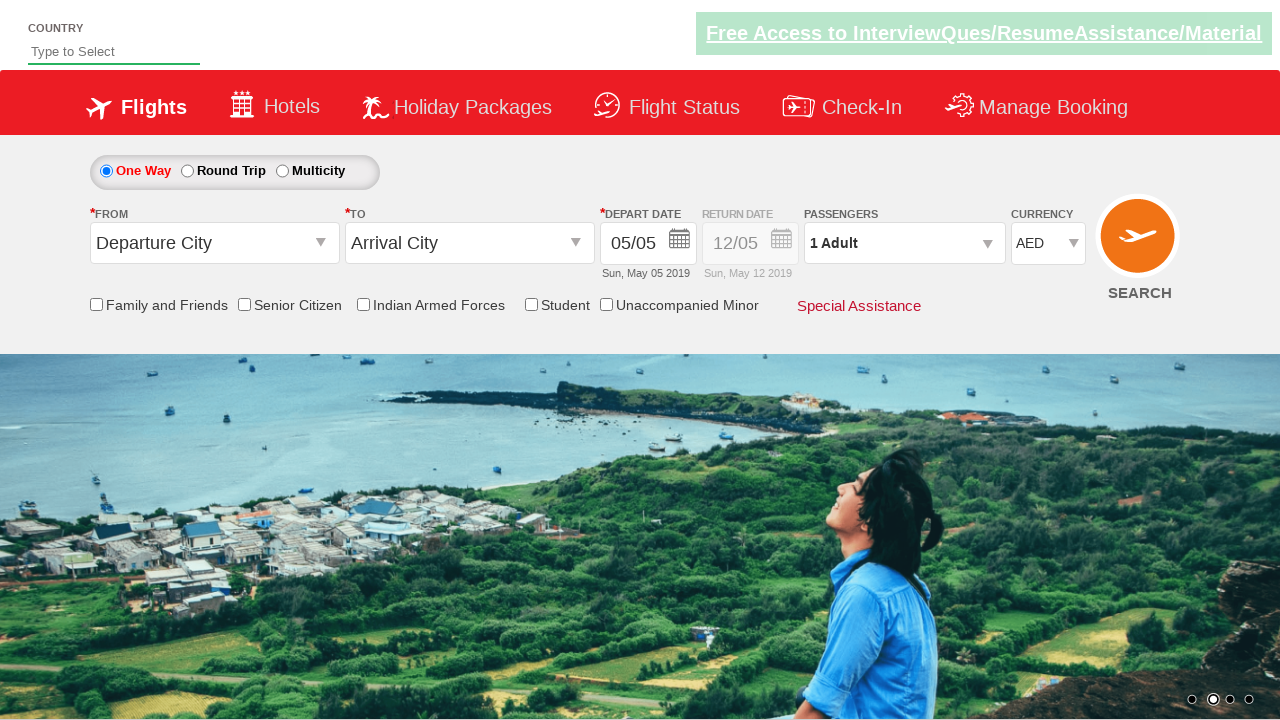

Selected currency 'INR' by value on #ctl00_mainContent_DropDownListCurrency
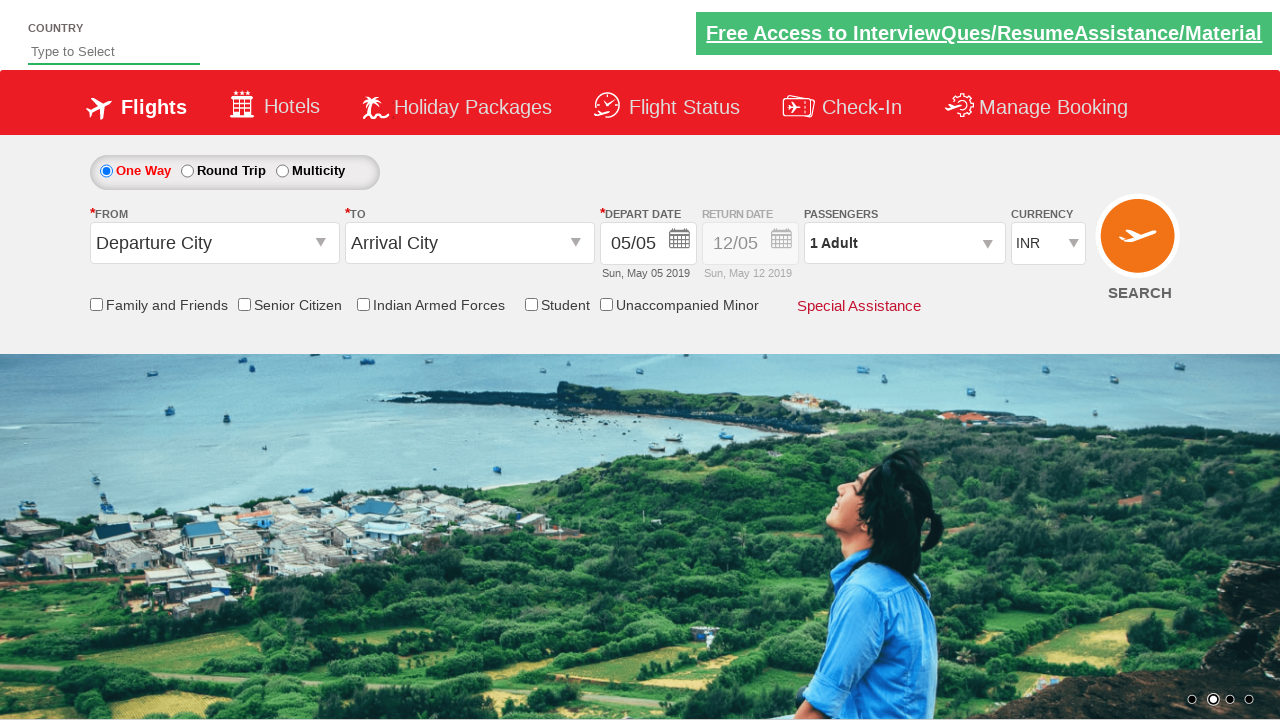

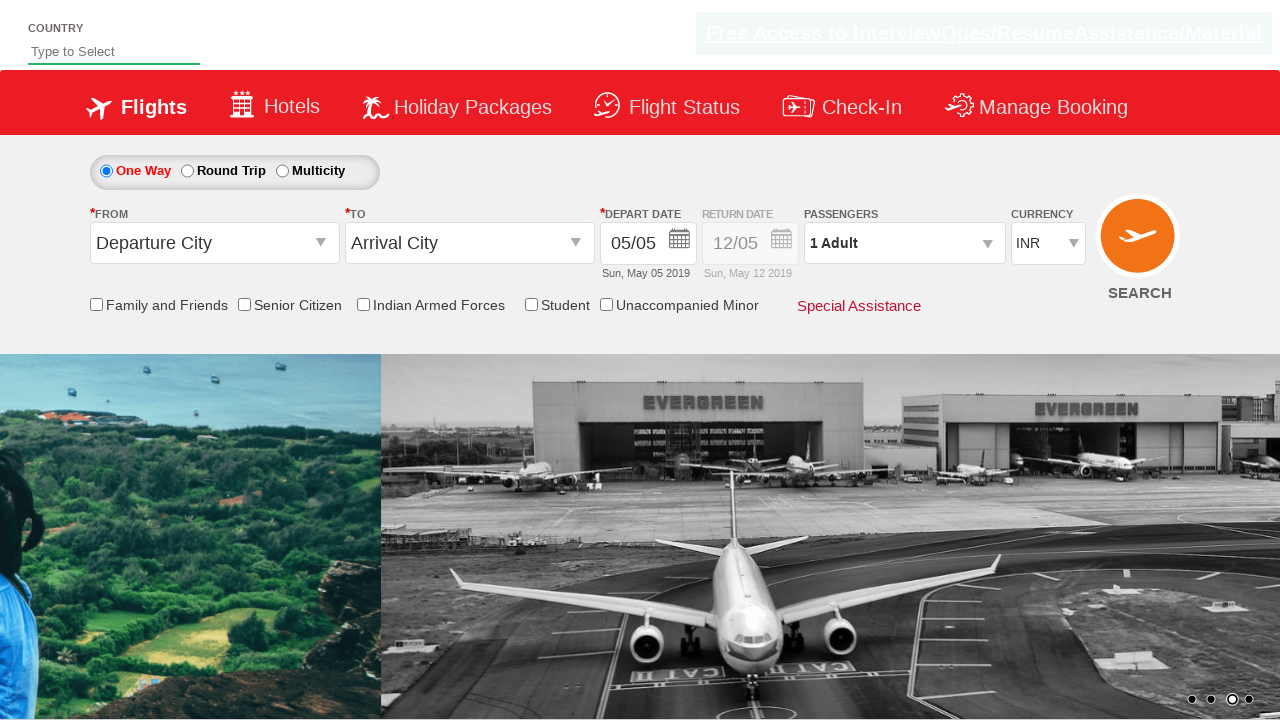